Tests a simple form submission by filling in first name, last name, email, and contact number fields, then clicking submit and verifying the success alert.

Starting URL: https://v1.training-support.net/selenium/simple-form

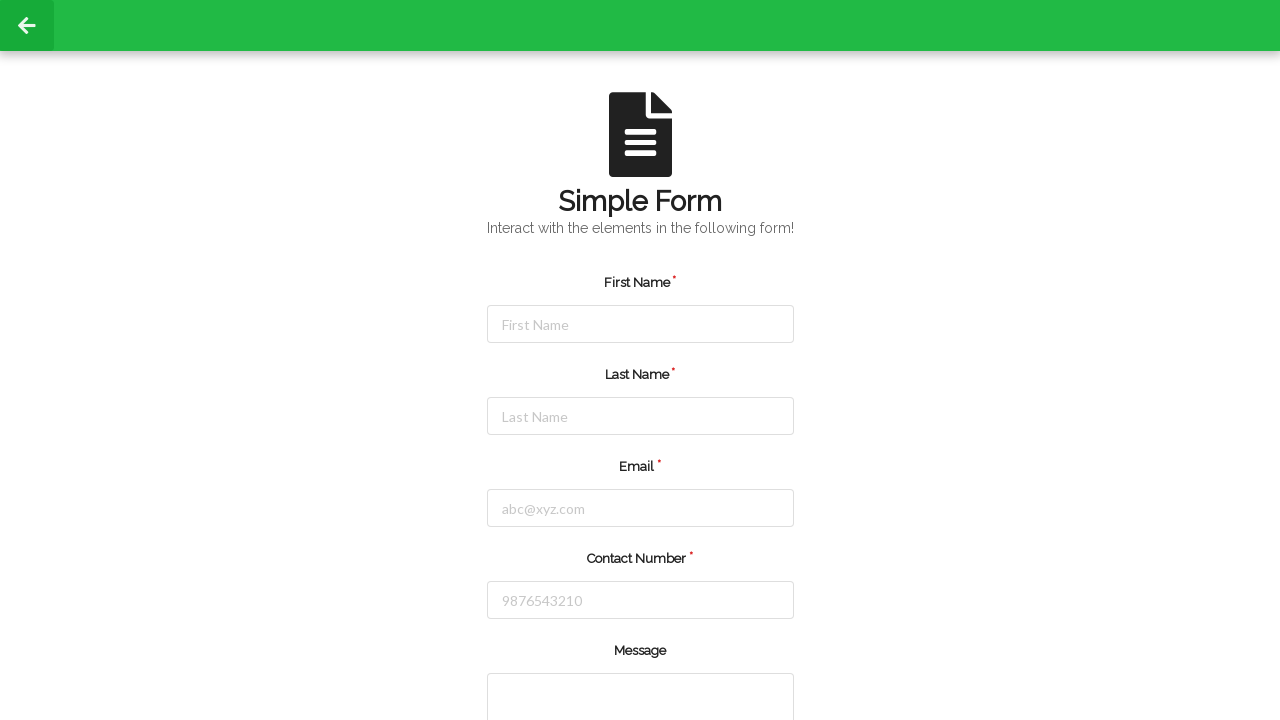

Filled first name field with 'Marcus' on #firstName
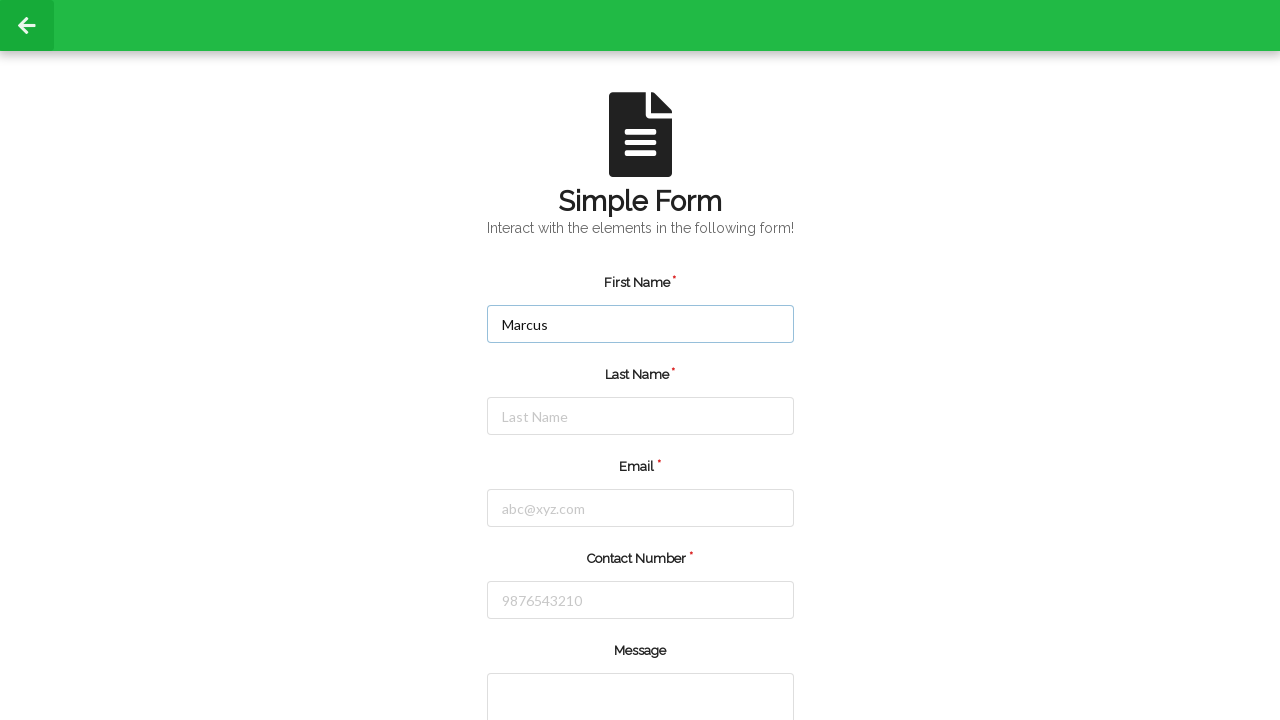

Filled last name field with 'Thompson' on #lastName
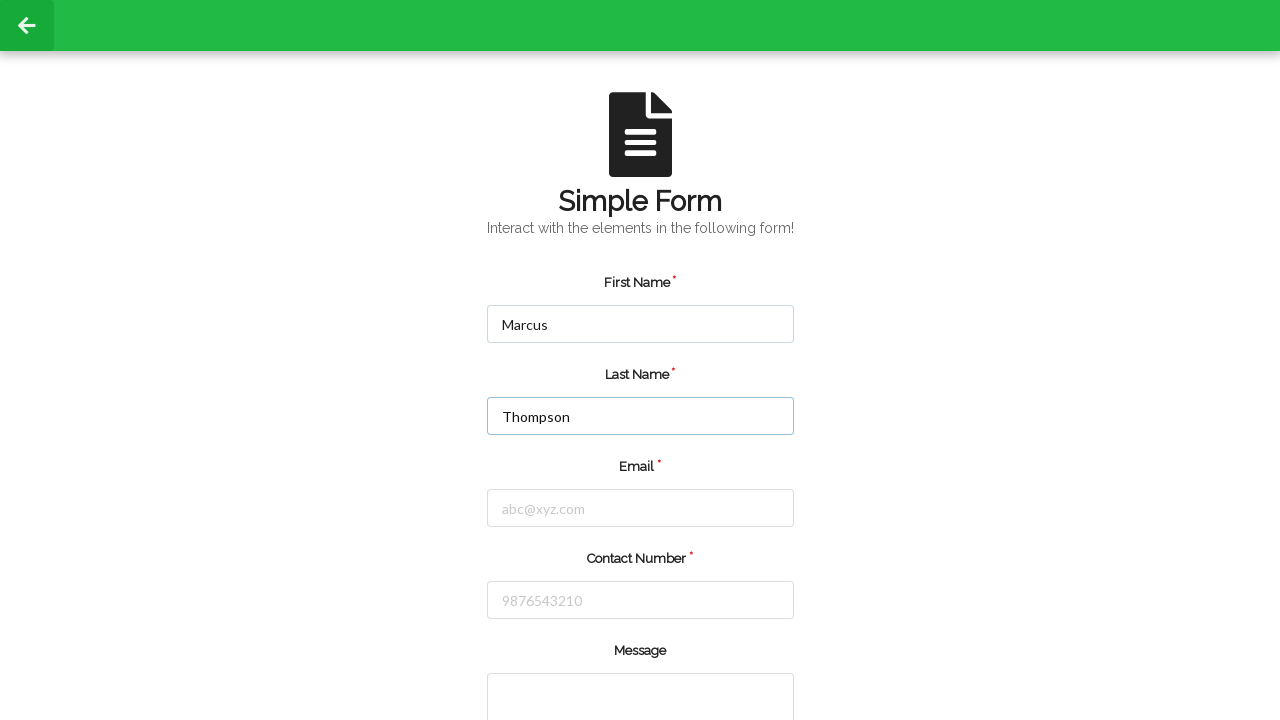

Filled email field with 'marcus.thompson@example.com' on #email
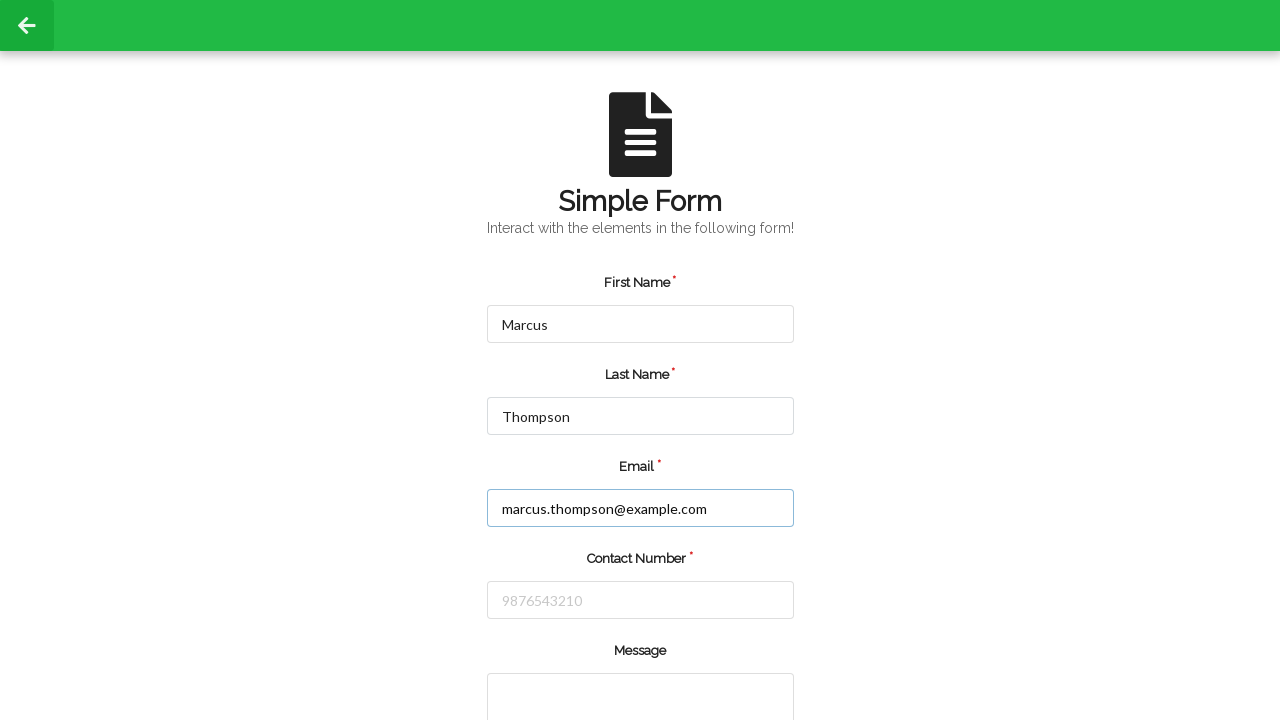

Filled contact number field with '5551234567' on #number
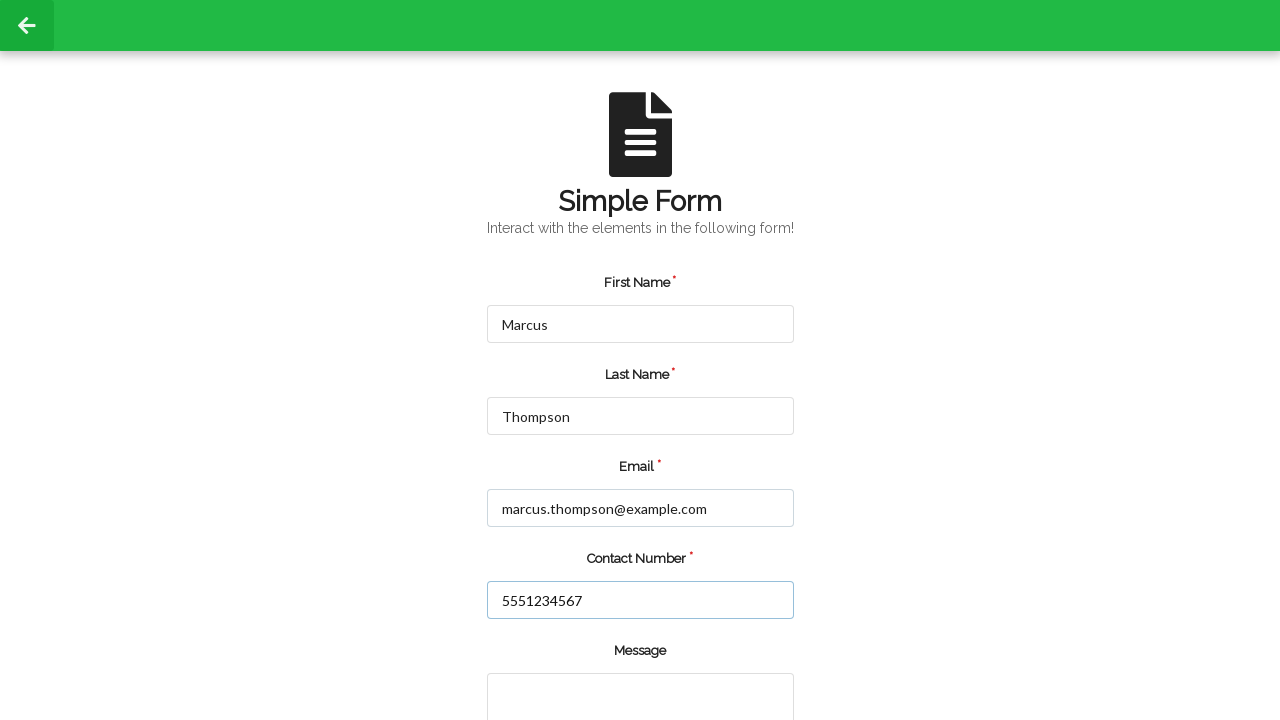

Clicked submit button to submit the form at (558, 660) on input[type="submit"]
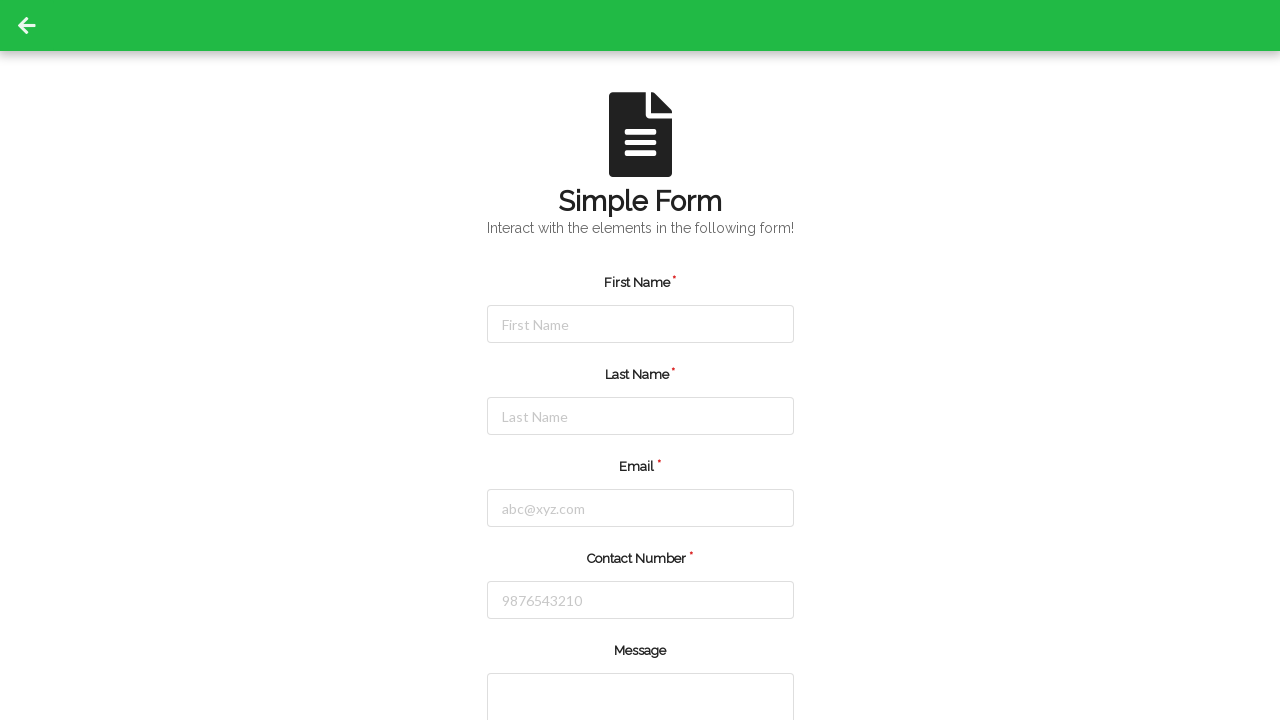

Set up dialog handler to accept success alert
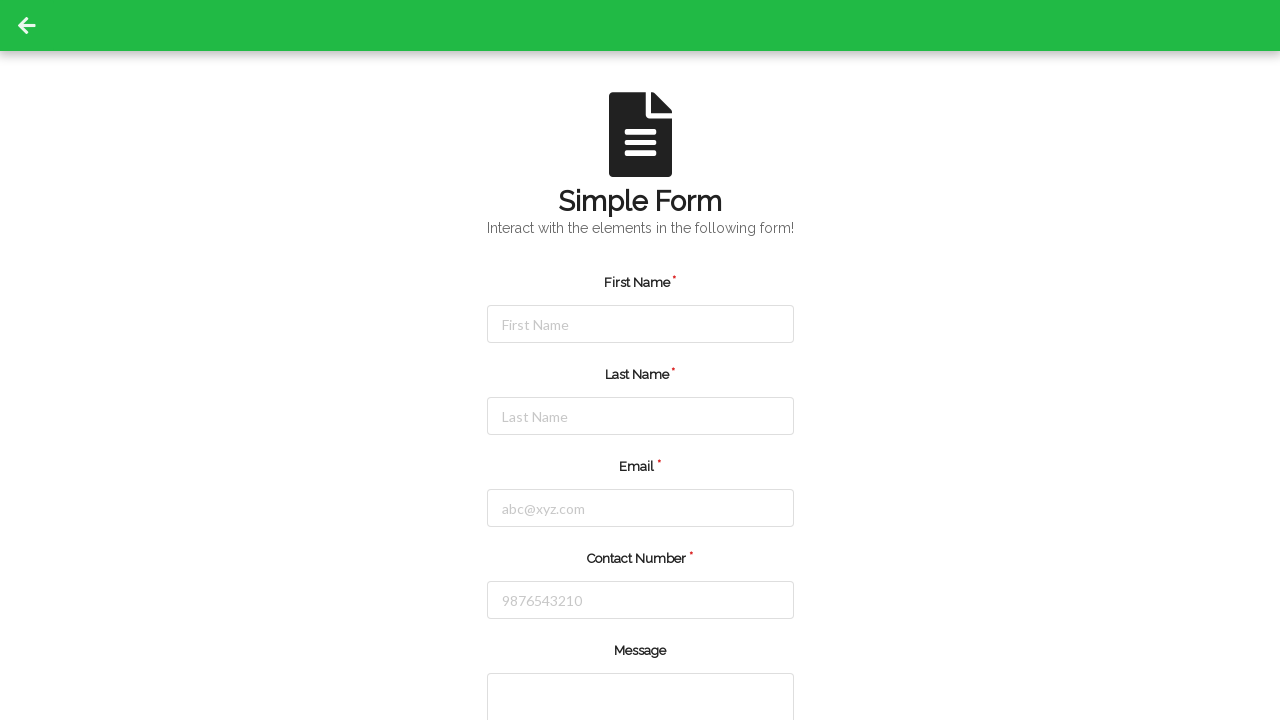

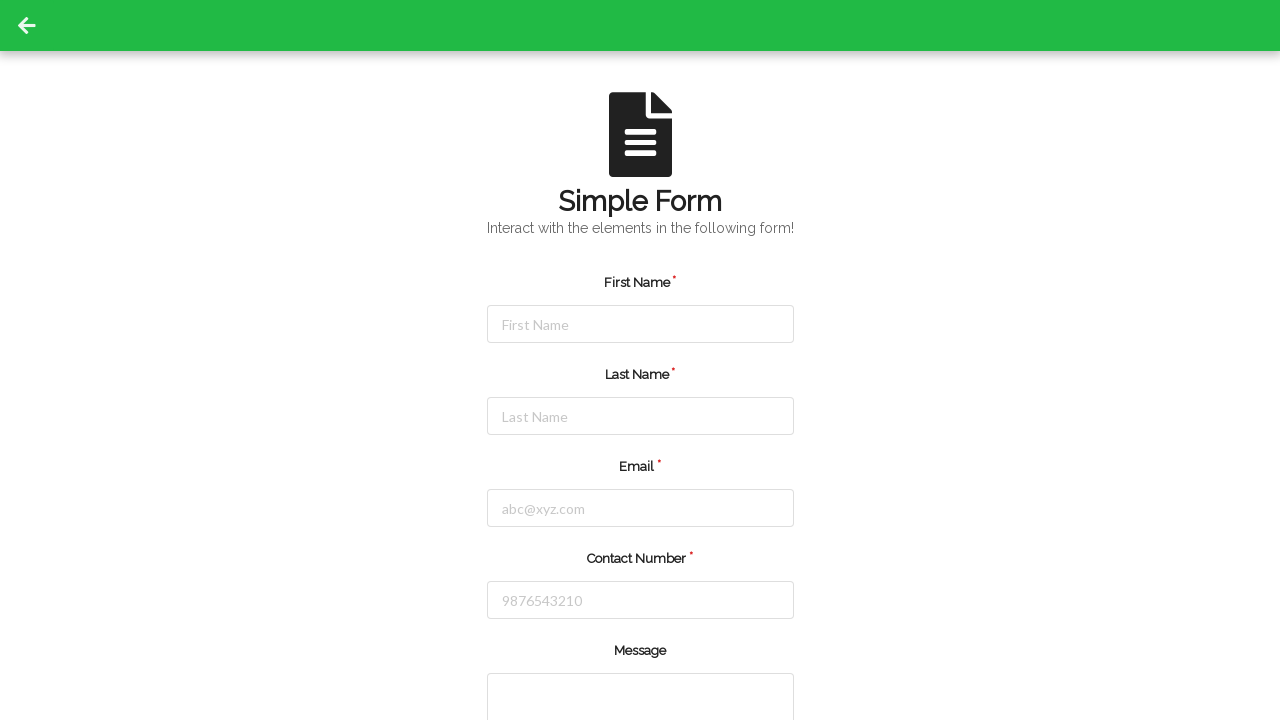